Tests editing a todo item by double-clicking, entering new text, and pressing Enter

Starting URL: https://demo.playwright.dev/todomvc

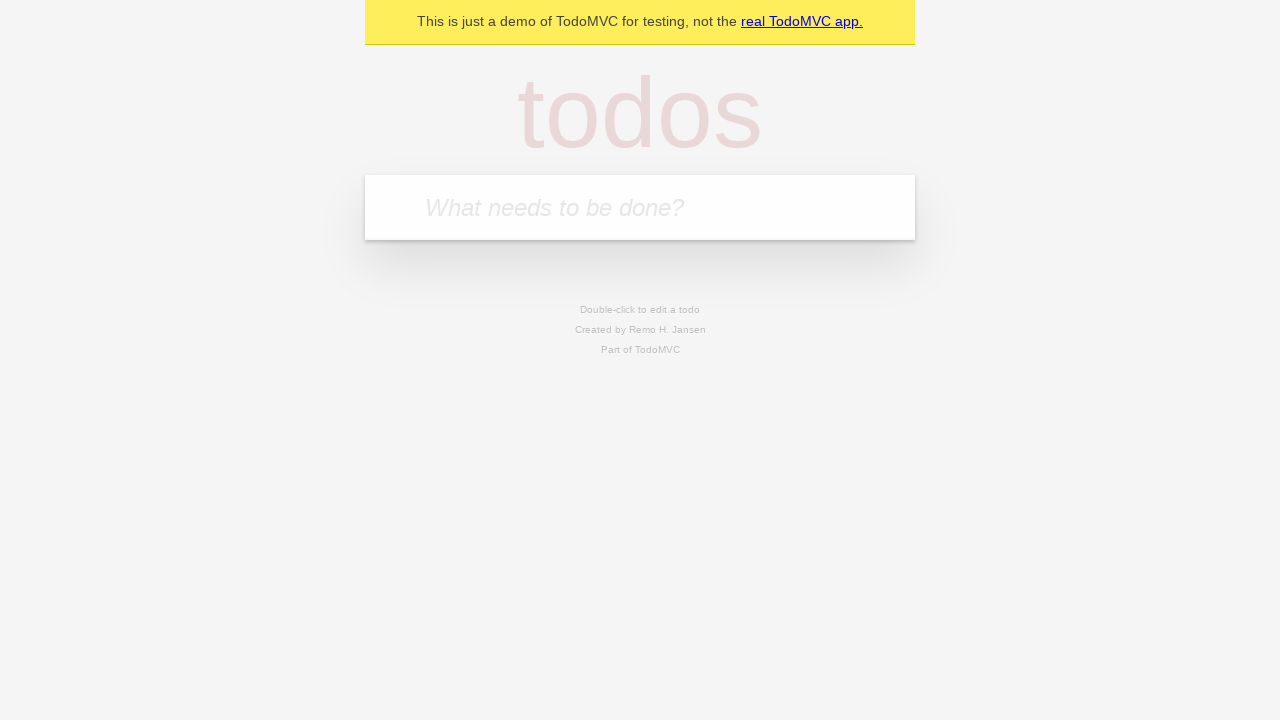

Filled todo input with 'buy some cheese' on internal:attr=[placeholder="What needs to be done?"i]
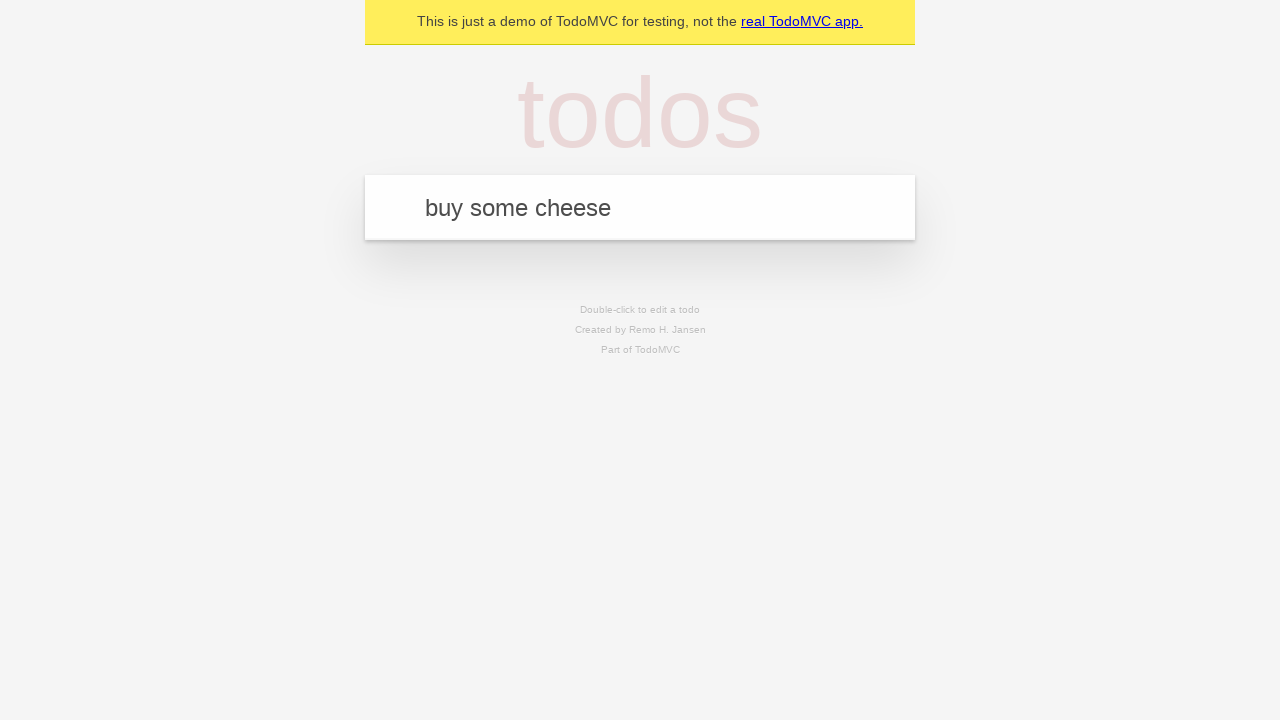

Pressed Enter to create todo 'buy some cheese' on internal:attr=[placeholder="What needs to be done?"i]
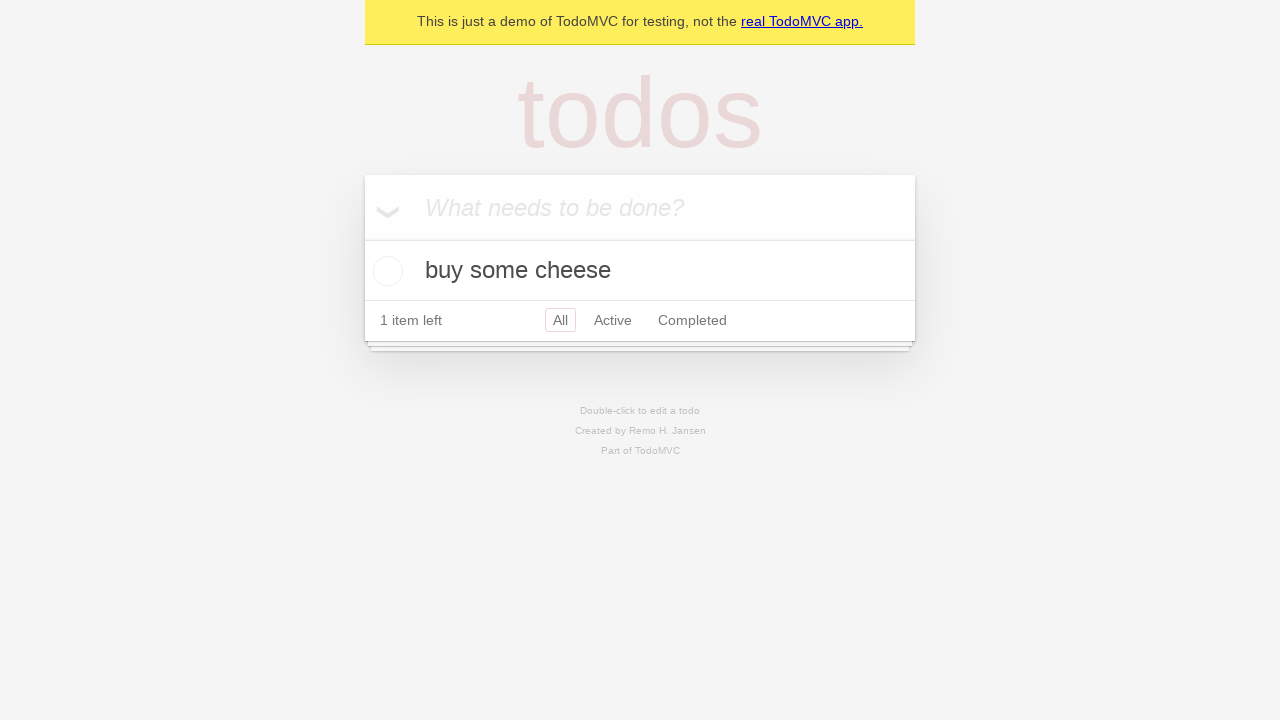

Filled todo input with 'feed the cat' on internal:attr=[placeholder="What needs to be done?"i]
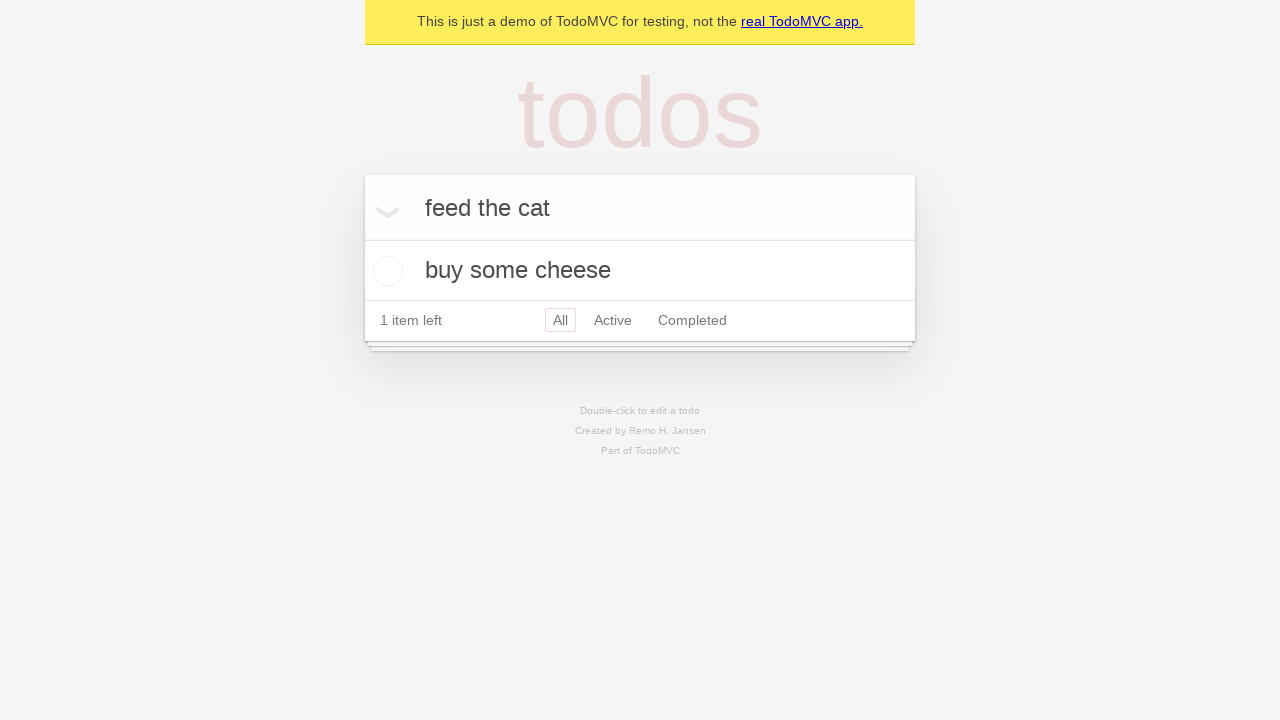

Pressed Enter to create todo 'feed the cat' on internal:attr=[placeholder="What needs to be done?"i]
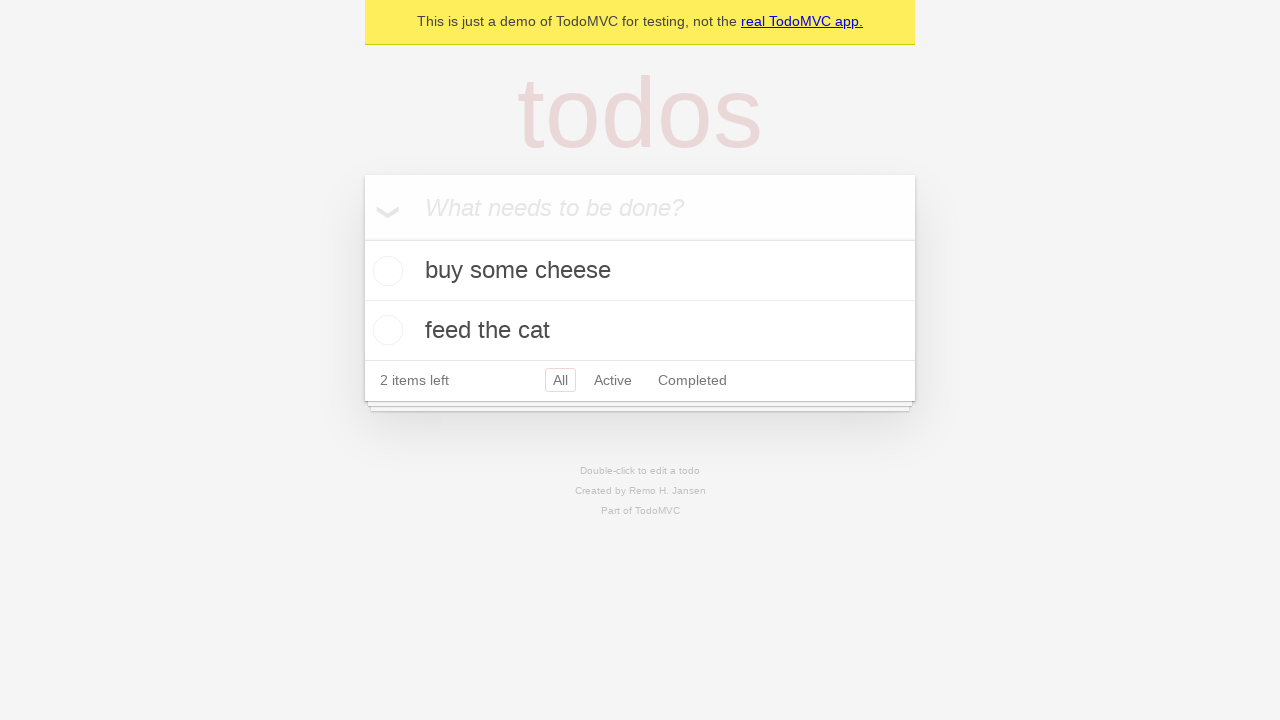

Filled todo input with 'book a doctors appointment' on internal:attr=[placeholder="What needs to be done?"i]
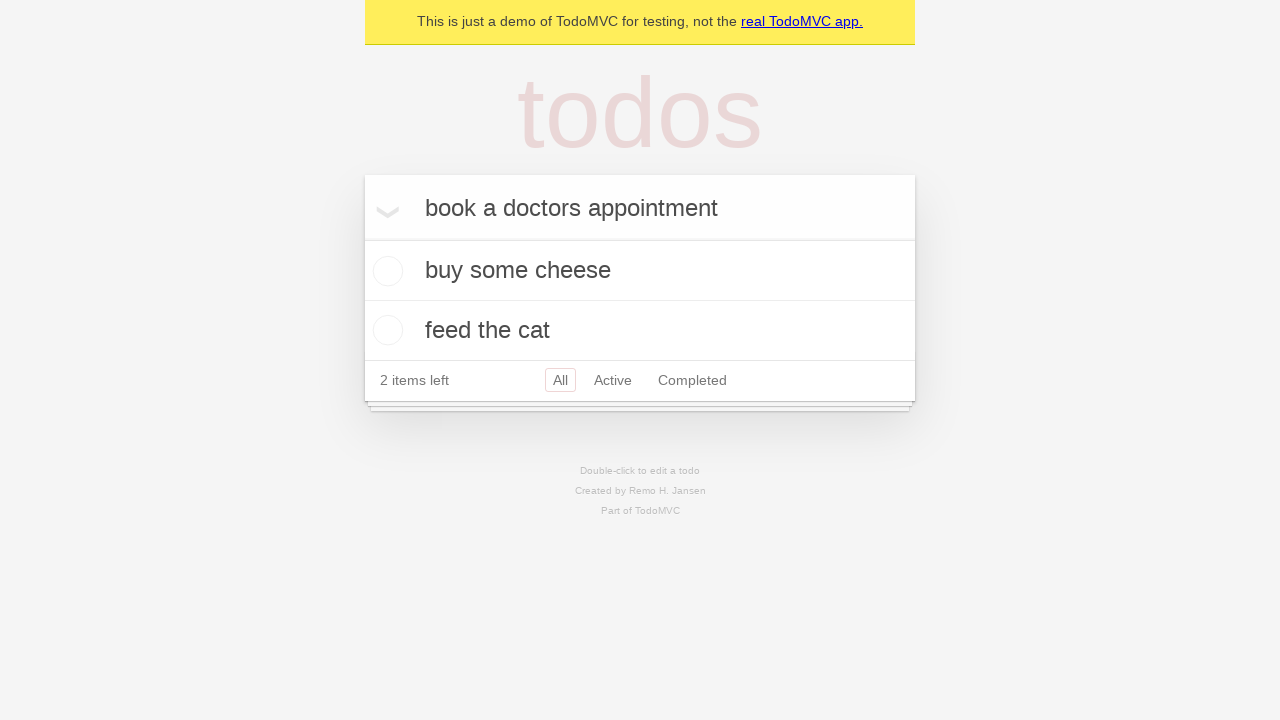

Pressed Enter to create todo 'book a doctors appointment' on internal:attr=[placeholder="What needs to be done?"i]
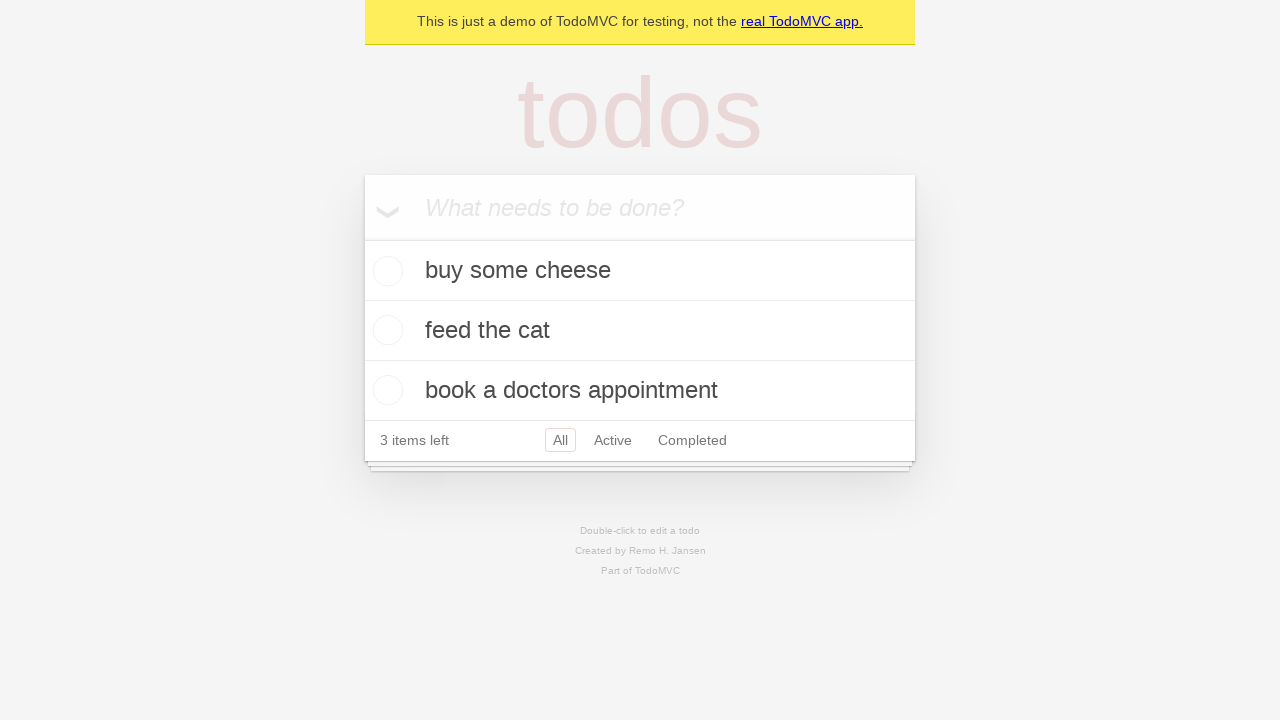

Located all todo items
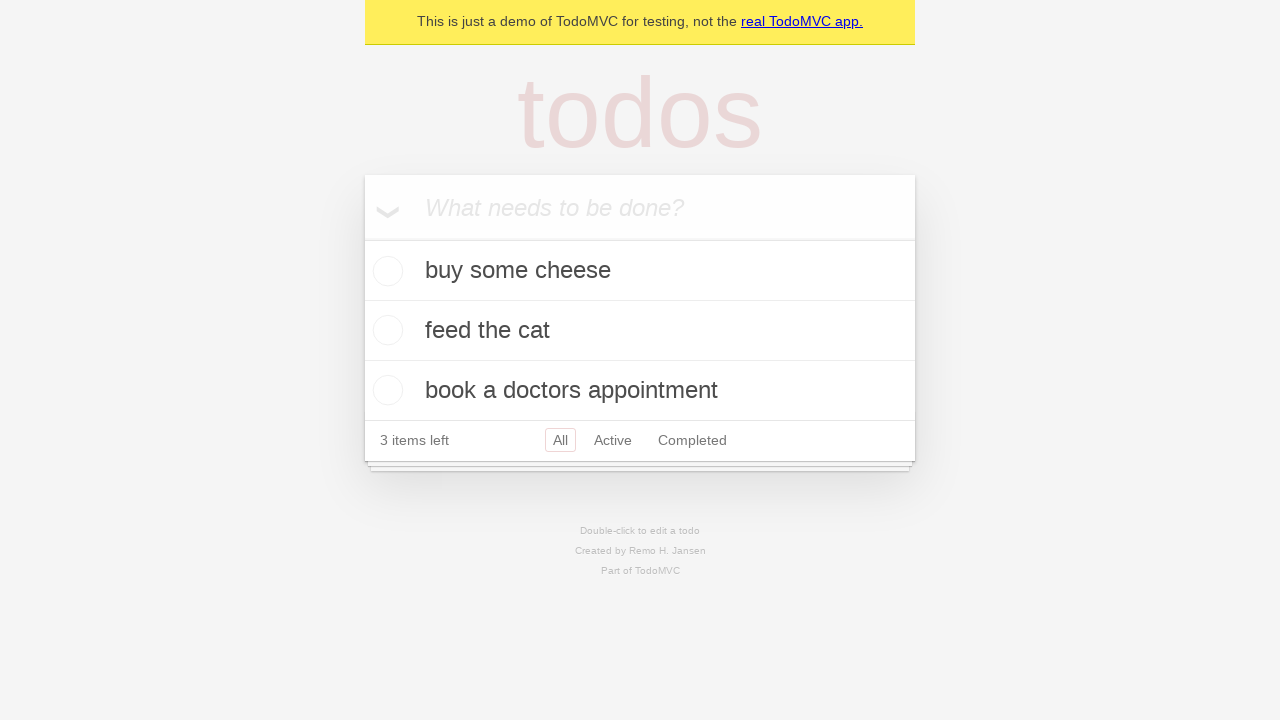

Selected second todo item
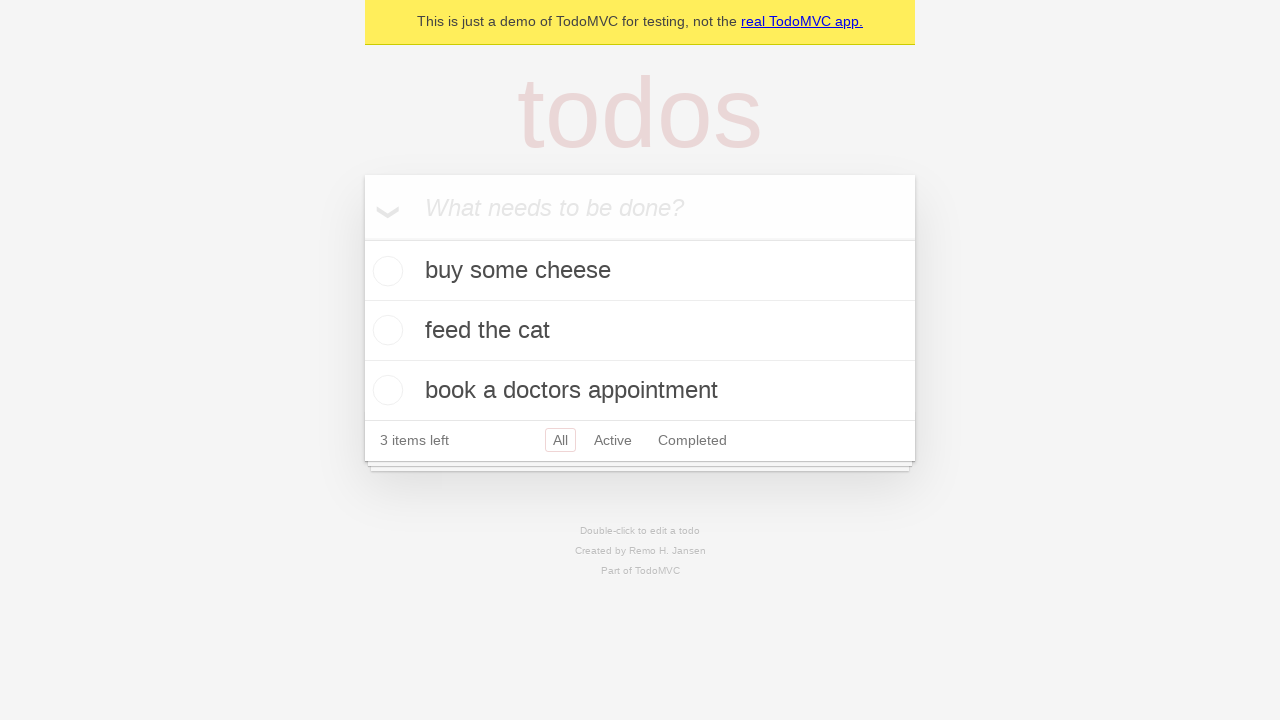

Double-clicked second todo to enter edit mode at (640, 331) on internal:testid=[data-testid="todo-item"s] >> nth=1
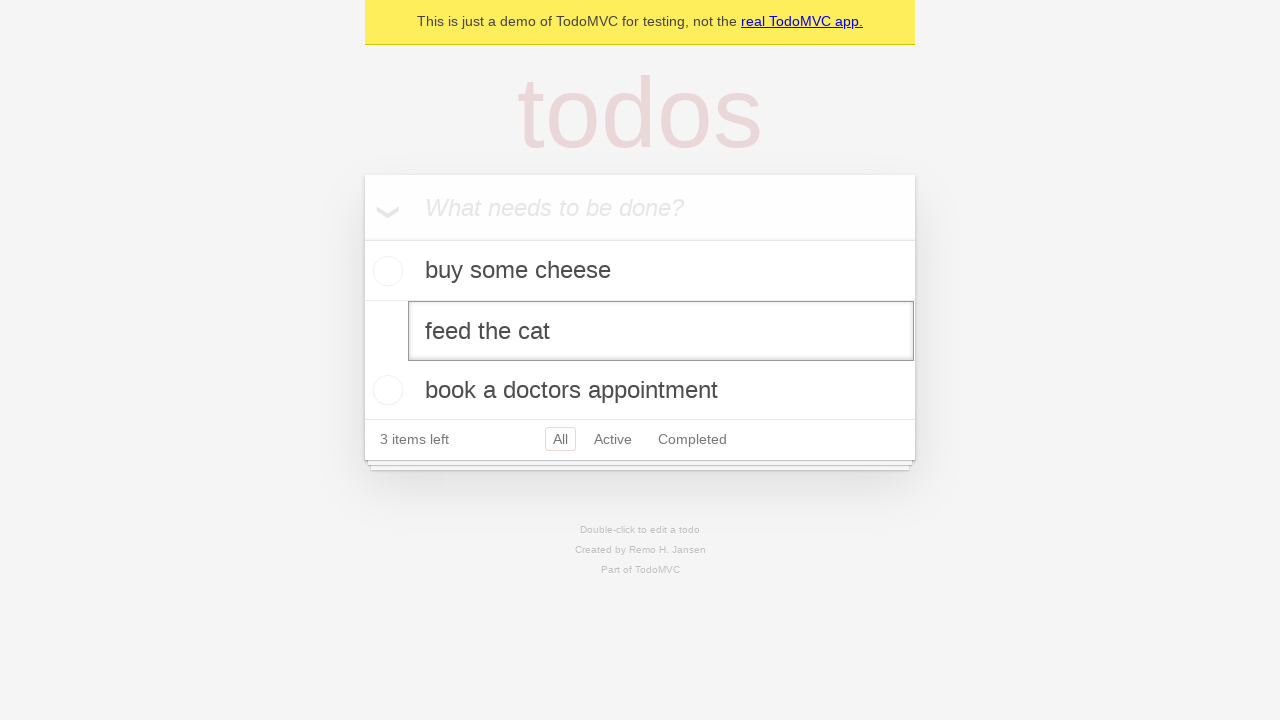

Filled edit textbox with new text 'buy some sausages' on internal:testid=[data-testid="todo-item"s] >> nth=1 >> internal:role=textbox[nam
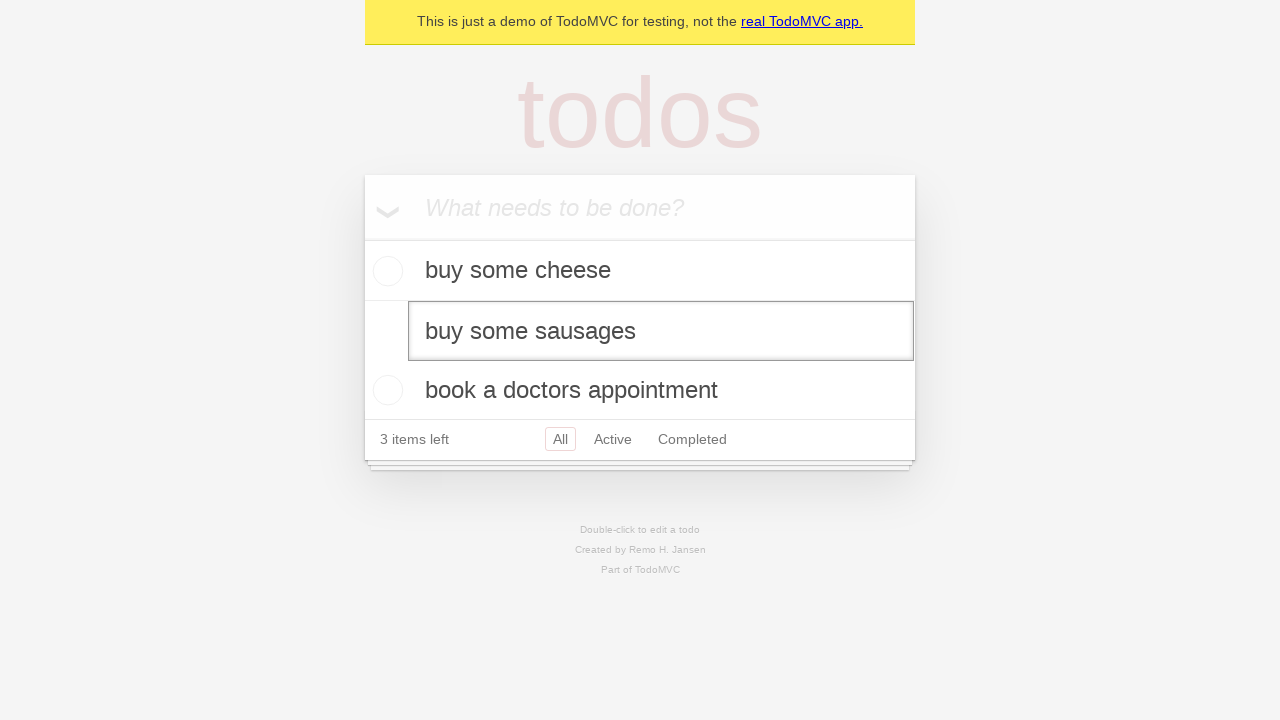

Pressed Enter to confirm edited todo text on internal:testid=[data-testid="todo-item"s] >> nth=1 >> internal:role=textbox[nam
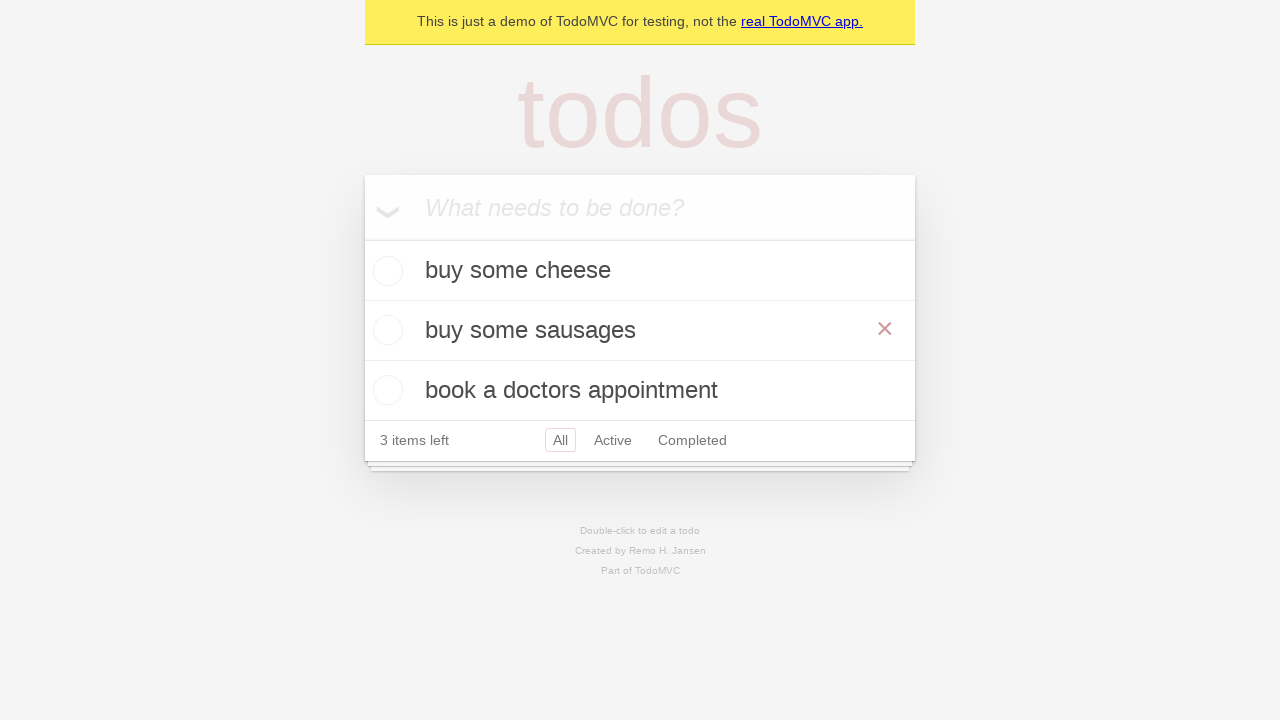

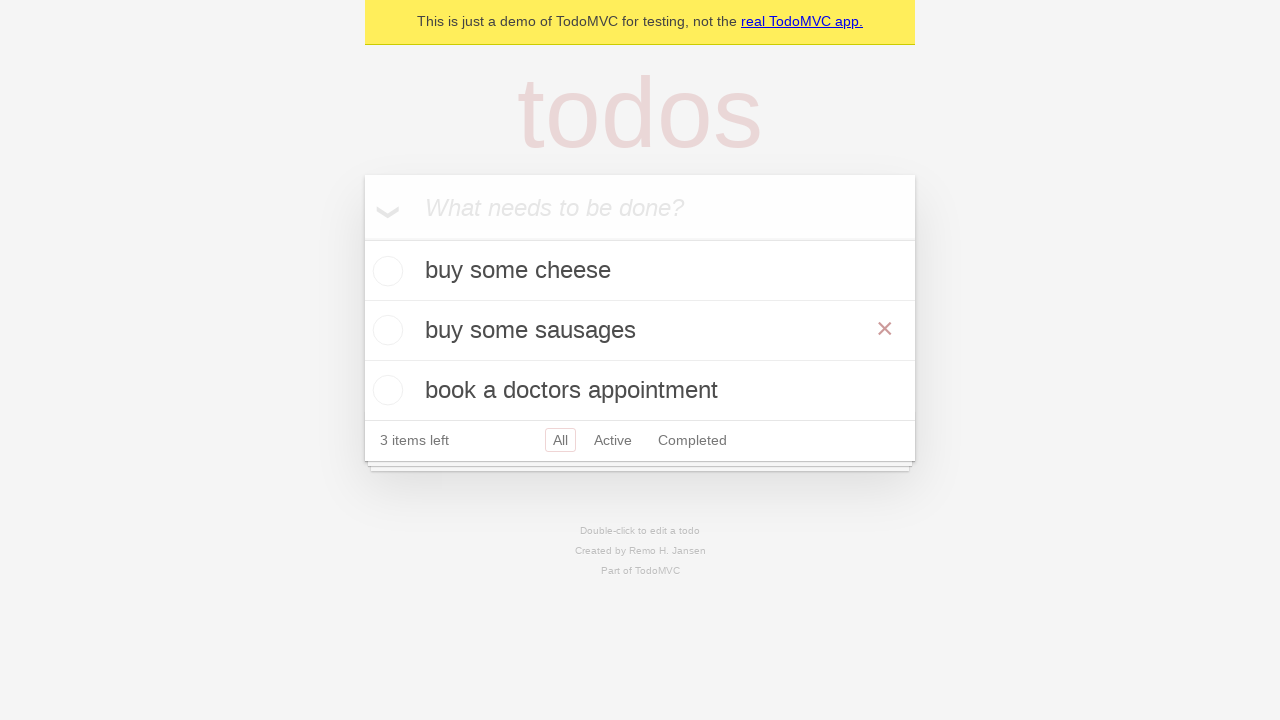